Tests marking individual todo items as complete by checking their checkboxes

Starting URL: https://demo.playwright.dev/todomvc

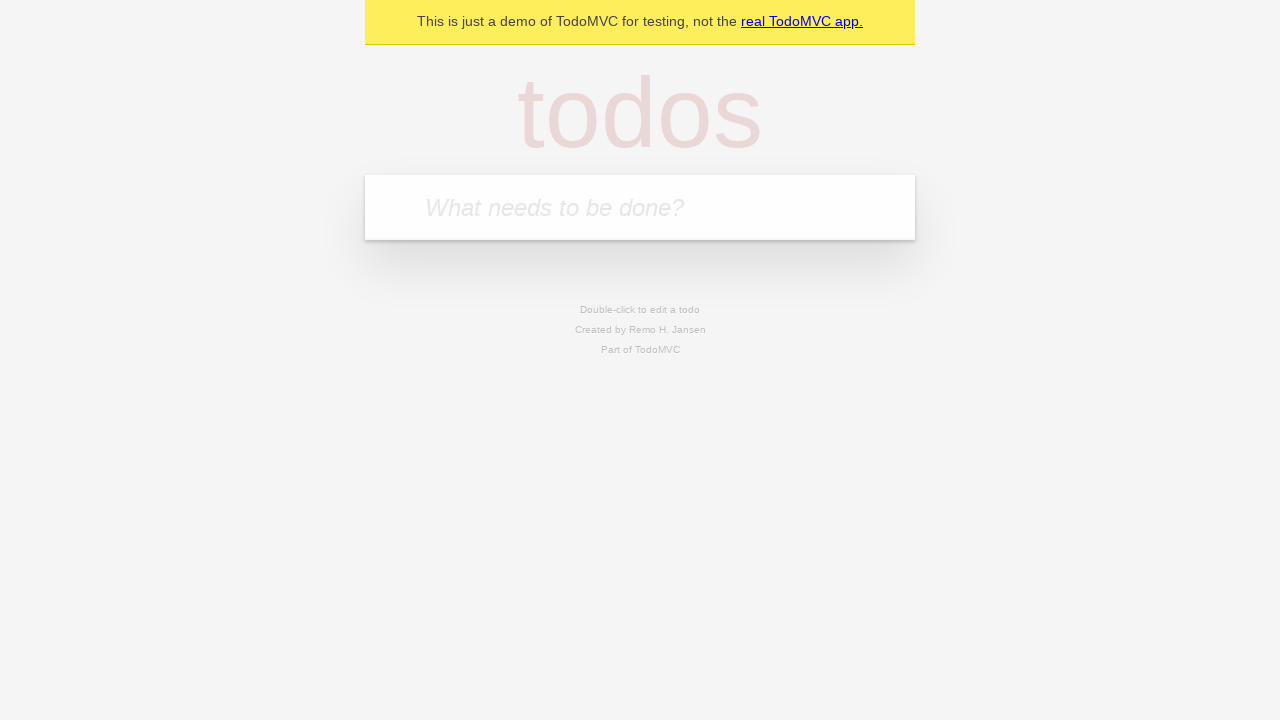

Filled todo input with 'buy some cheese' on internal:attr=[placeholder="What needs to be done?"i]
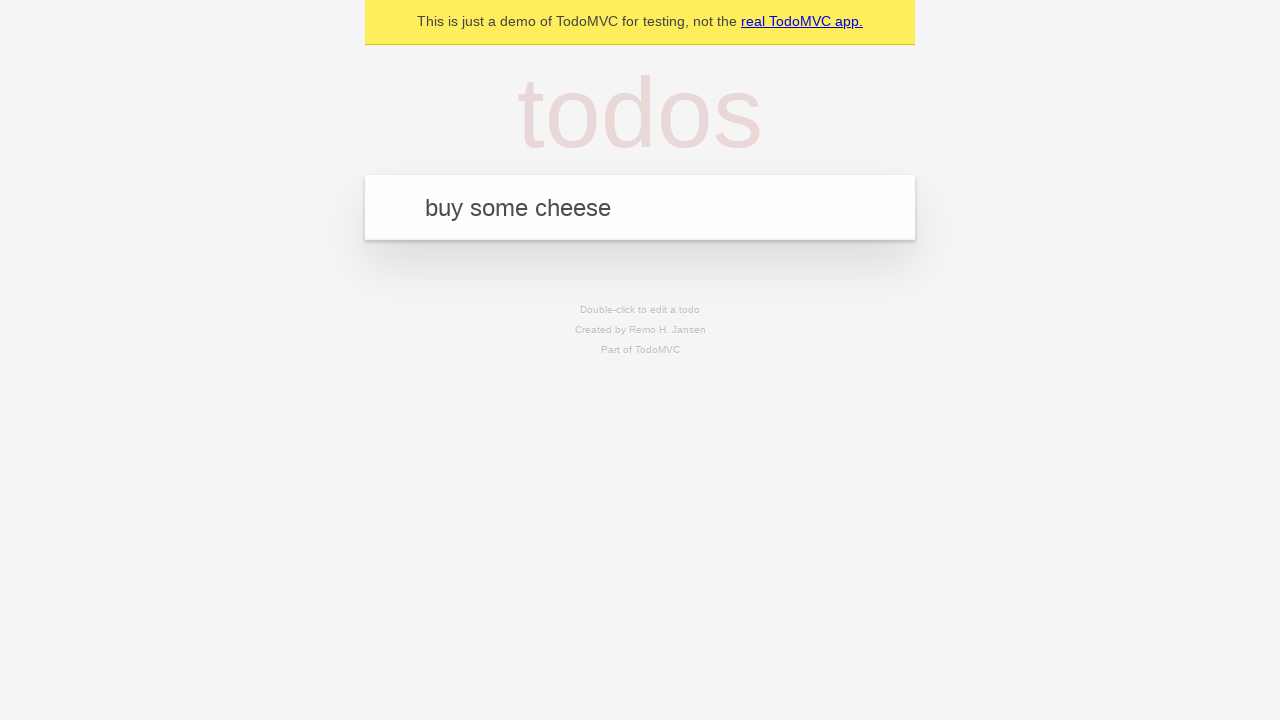

Pressed Enter to create first todo item on internal:attr=[placeholder="What needs to be done?"i]
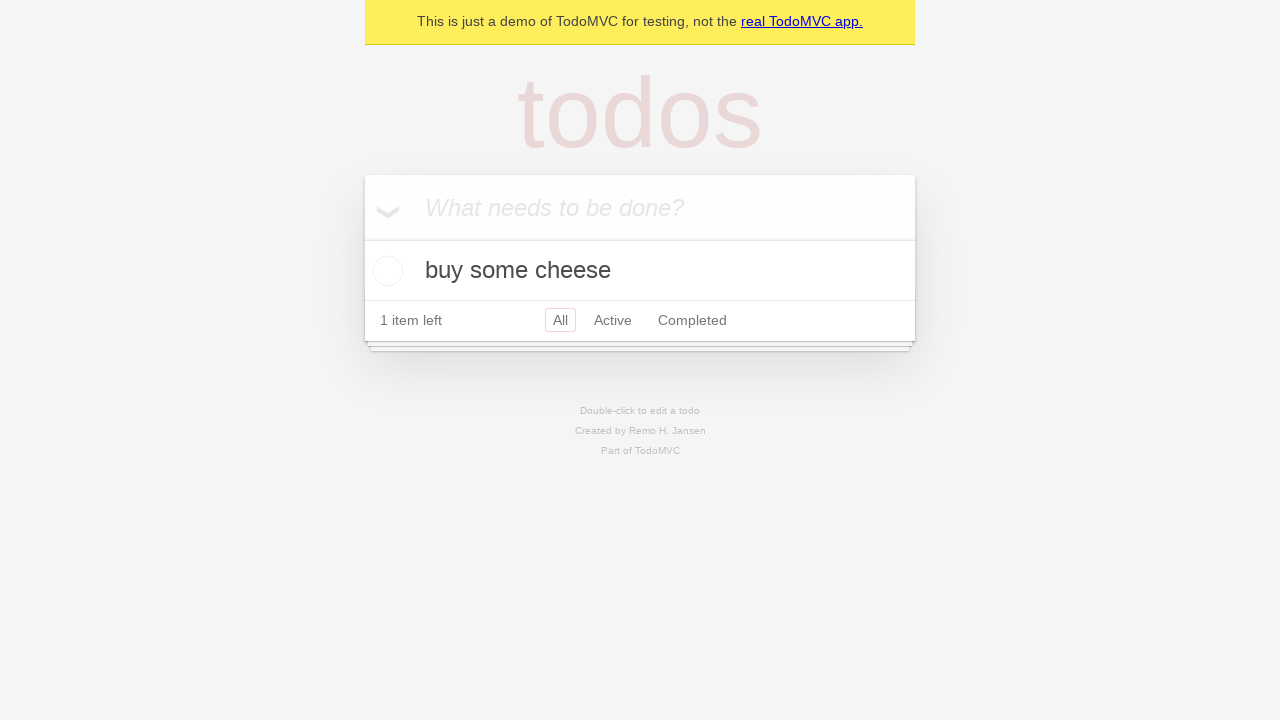

Filled todo input with 'feed the cat' on internal:attr=[placeholder="What needs to be done?"i]
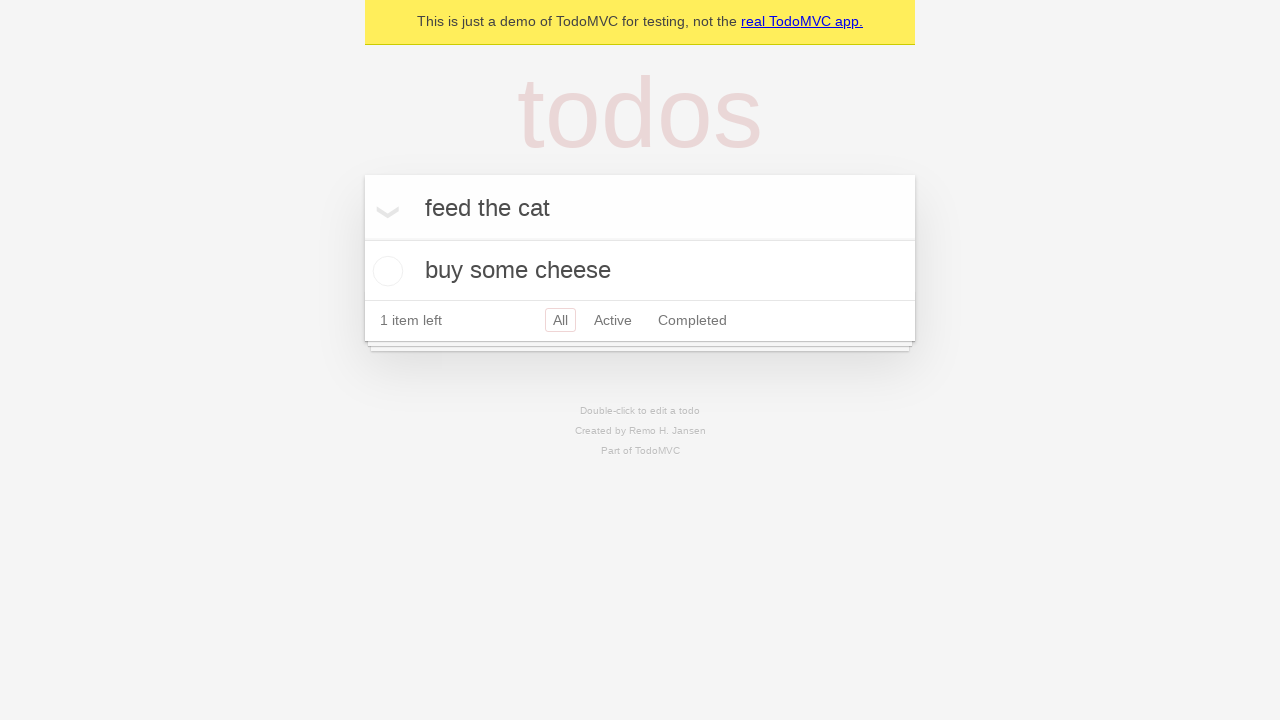

Pressed Enter to create second todo item on internal:attr=[placeholder="What needs to be done?"i]
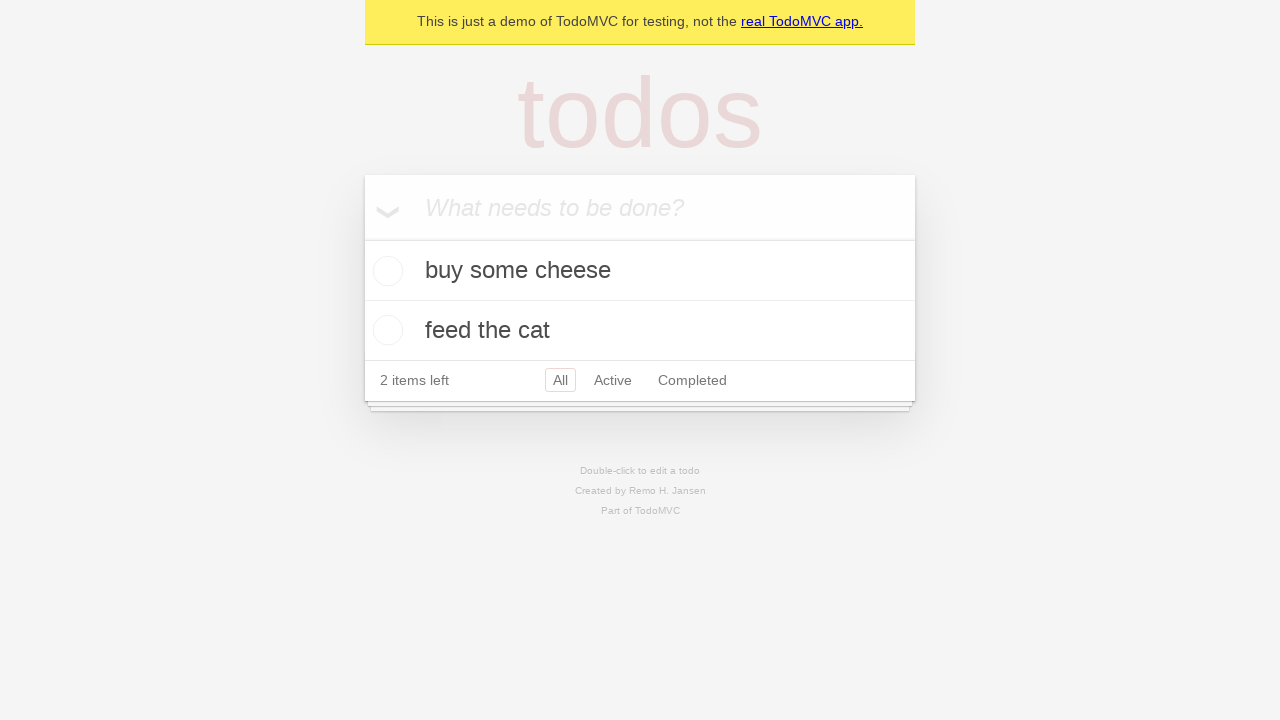

Located first todo item
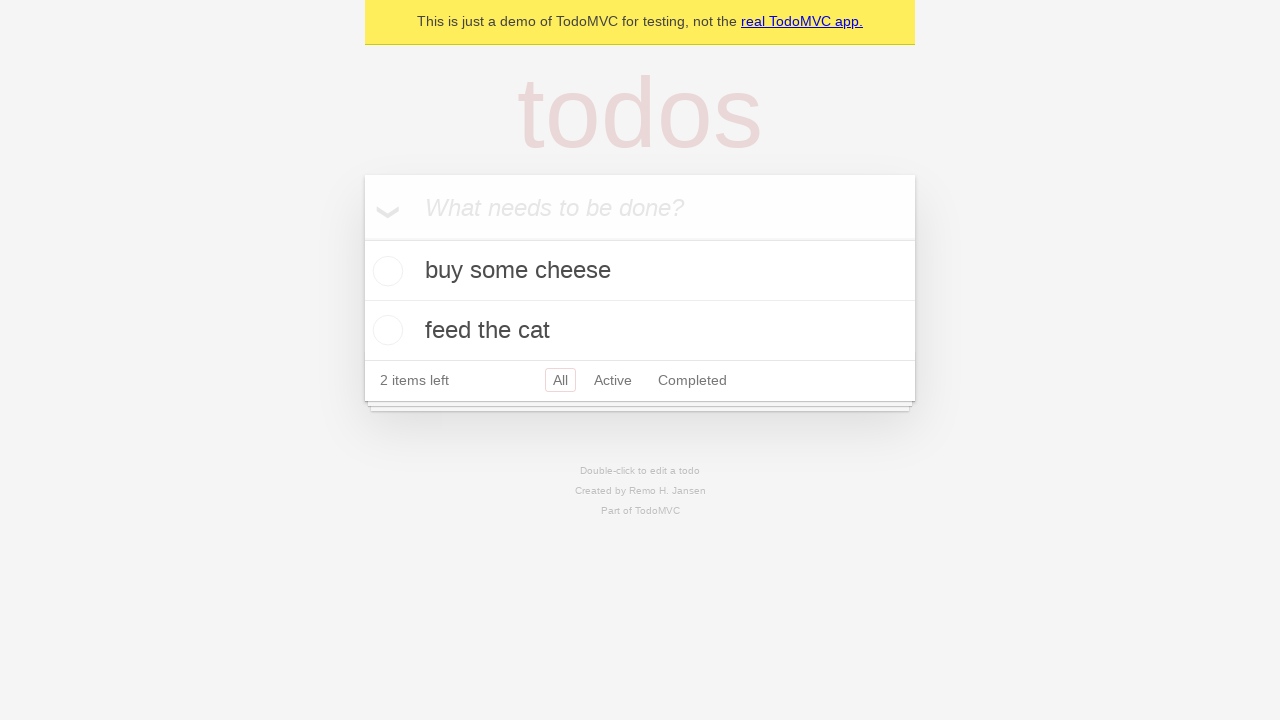

Checked checkbox for first todo item 'buy some cheese' at (385, 271) on internal:testid=[data-testid="todo-item"s] >> nth=0 >> internal:role=checkbox
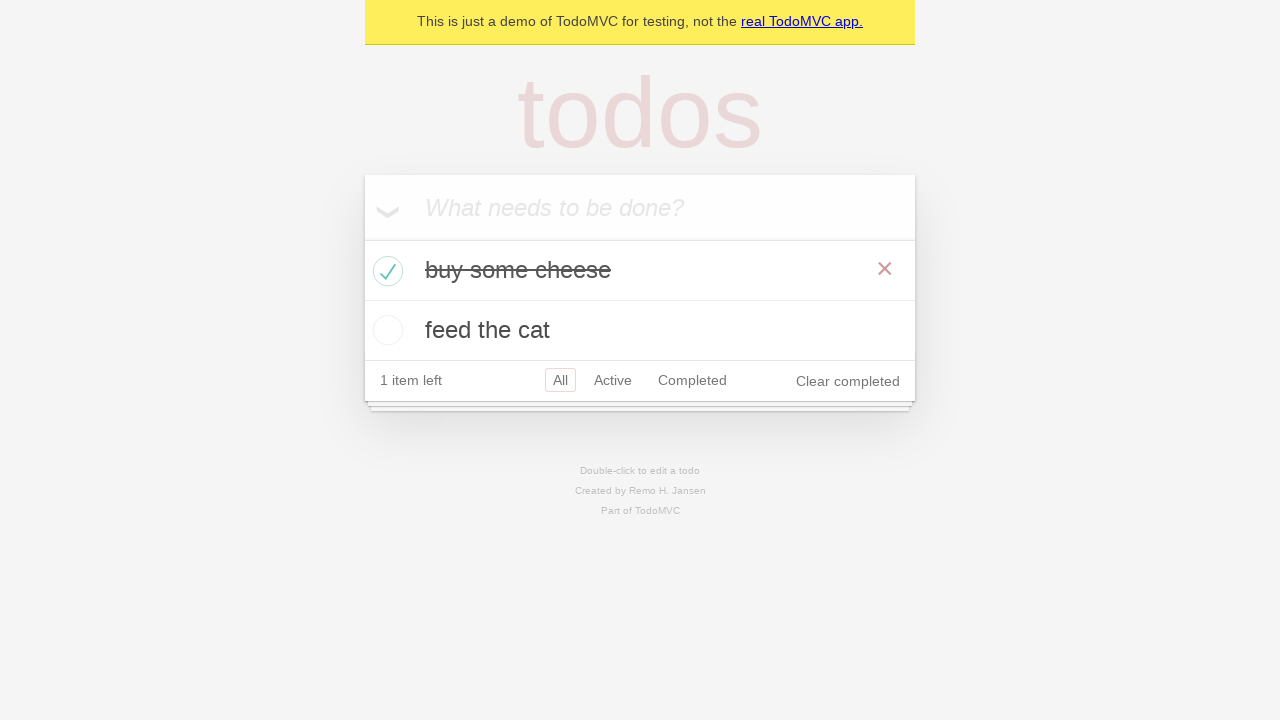

Located second todo item
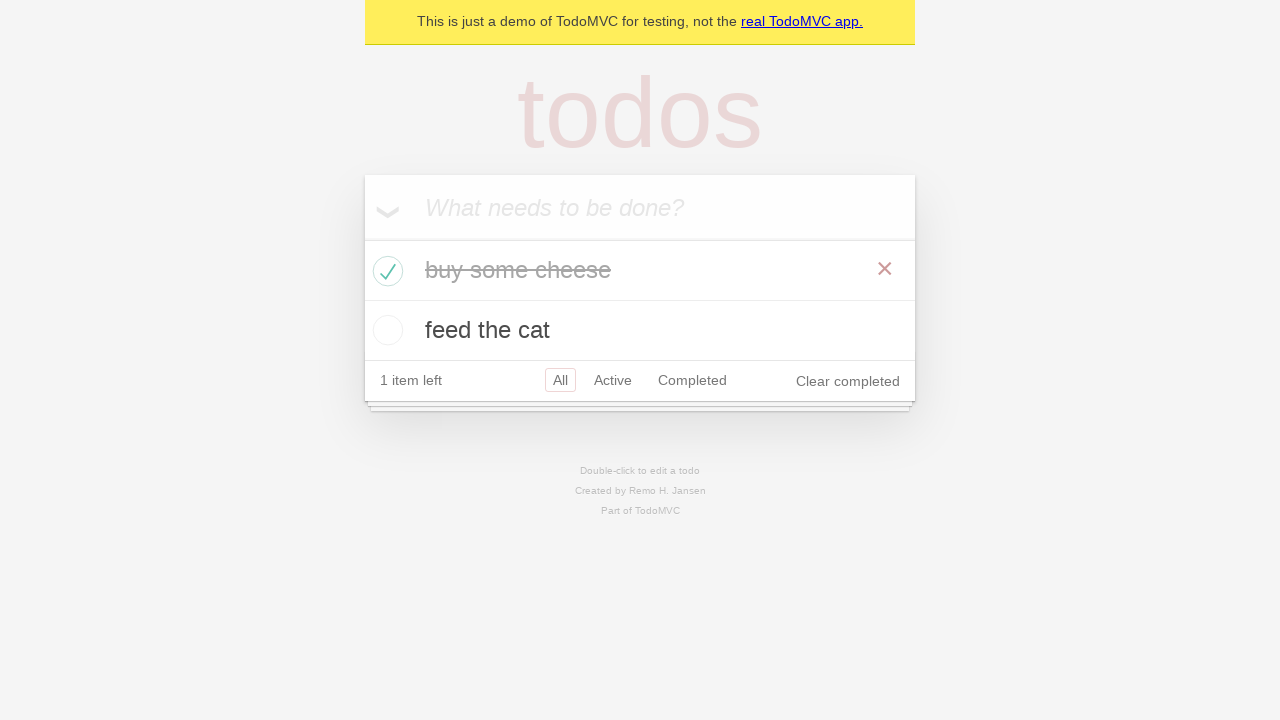

Checked checkbox for second todo item 'feed the cat' at (385, 330) on internal:testid=[data-testid="todo-item"s] >> nth=1 >> internal:role=checkbox
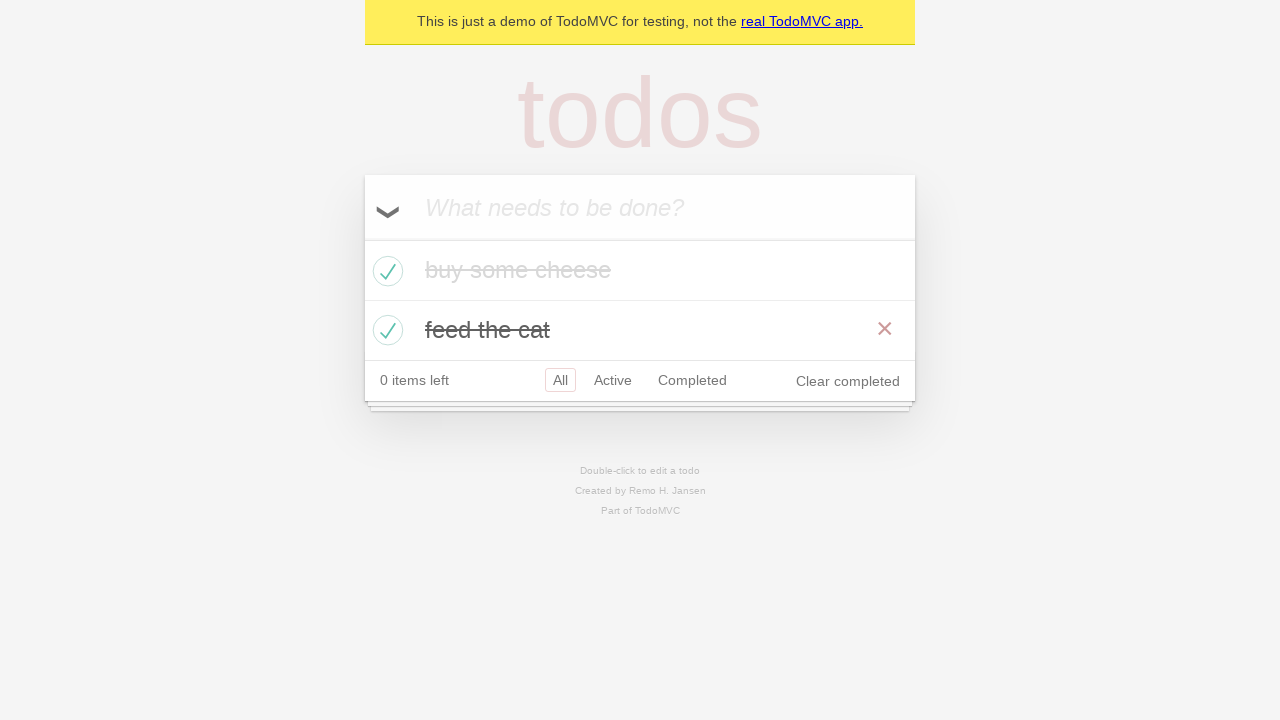

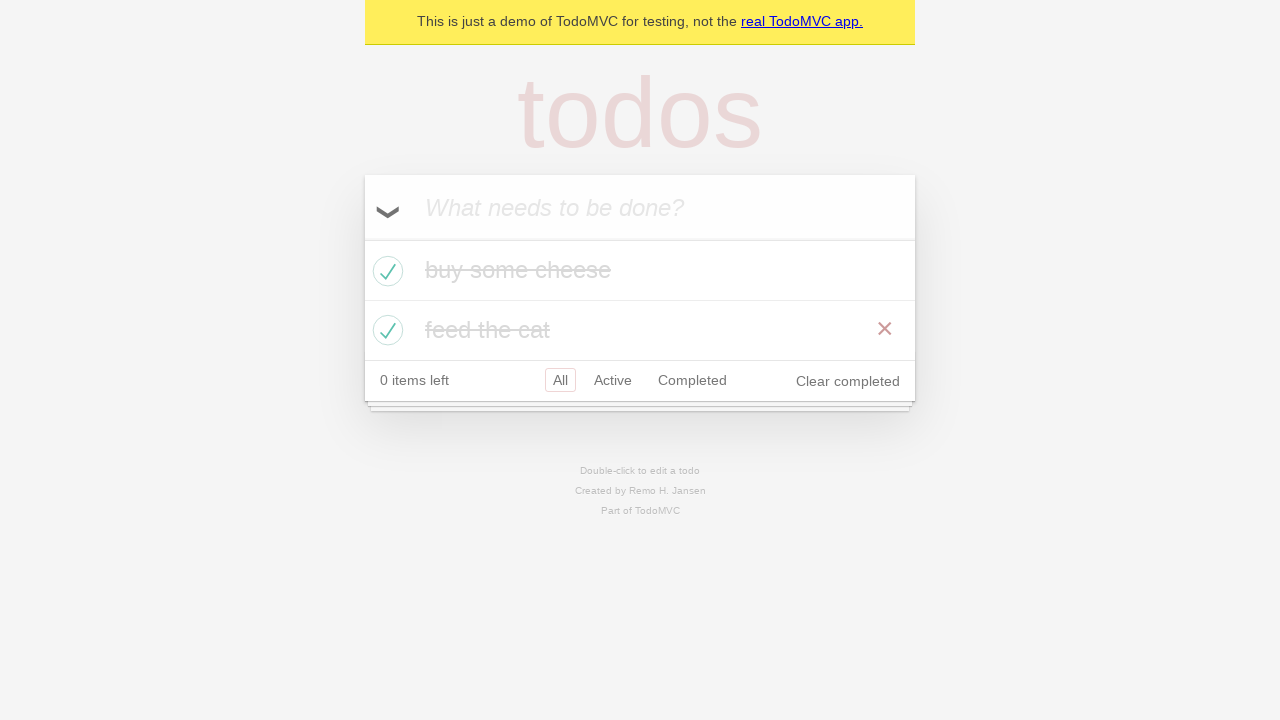